Tests that the 'Clear completed' button is hidden when no items are completed.

Starting URL: https://demo.playwright.dev/todomvc

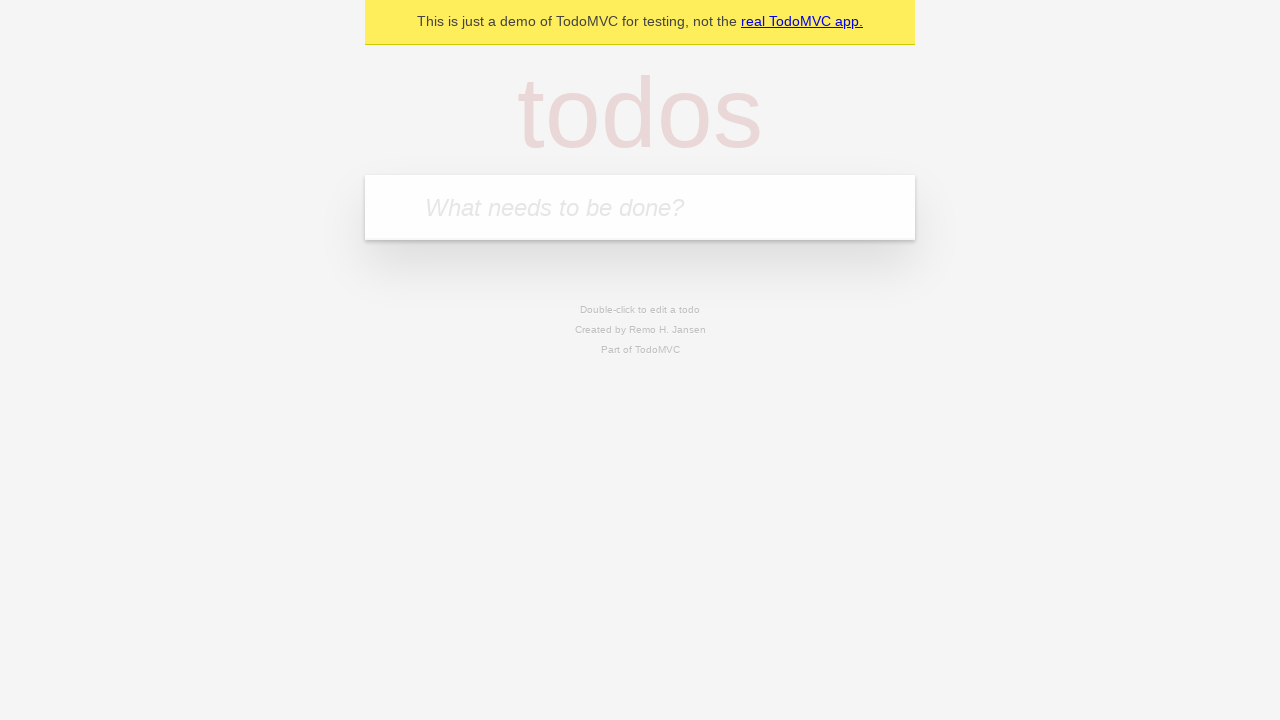

Filled first todo input with 'buy some cheese' on internal:attr=[placeholder="What needs to be done?"i]
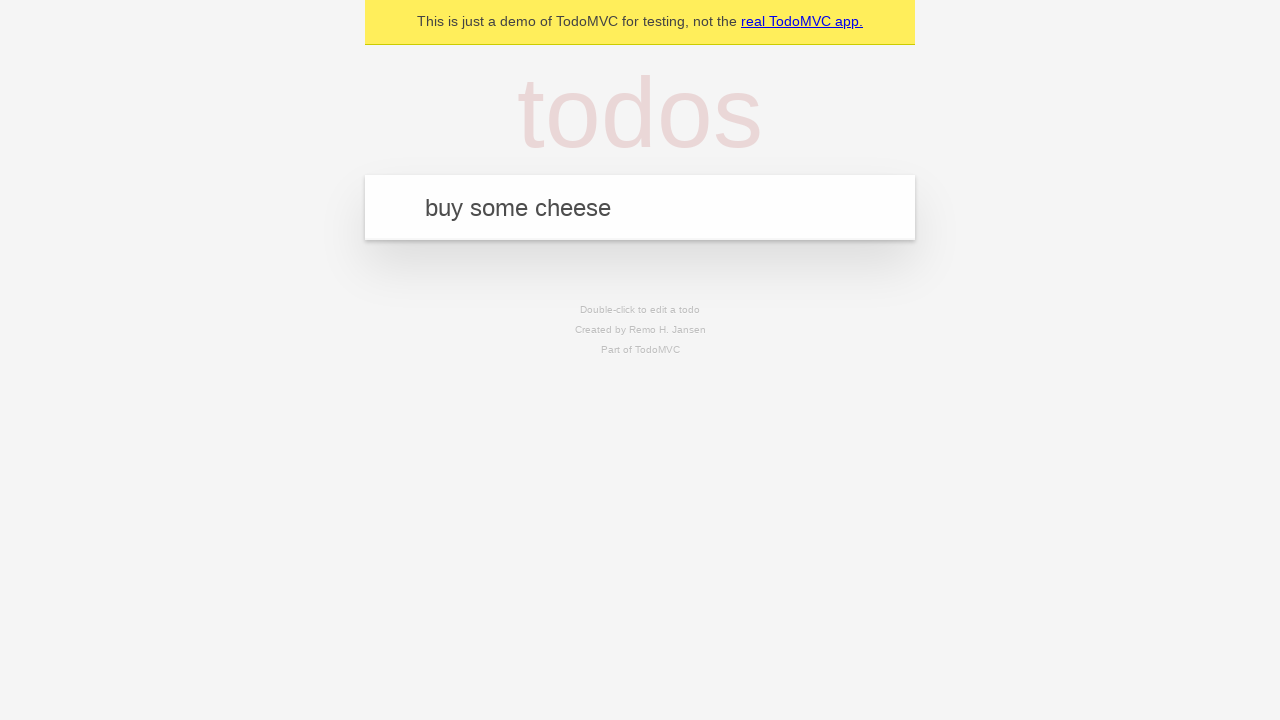

Pressed Enter to add first todo on internal:attr=[placeholder="What needs to be done?"i]
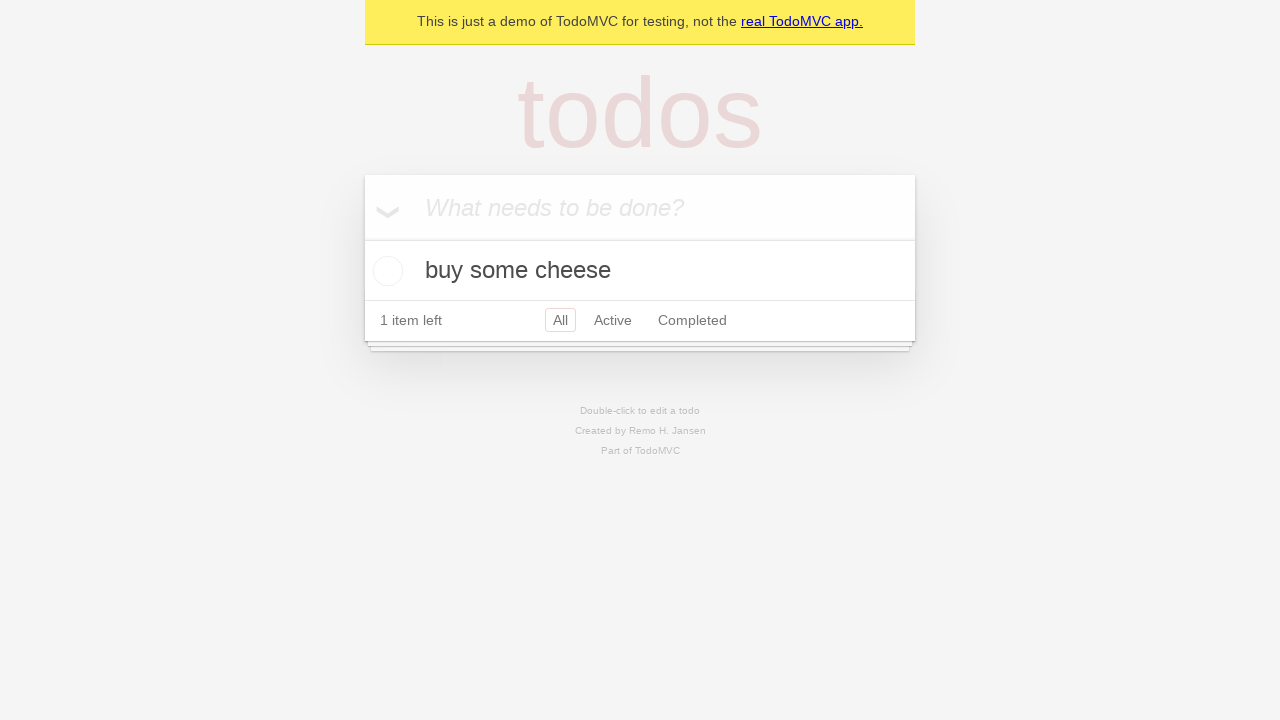

Filled second todo input with 'feed the cat' on internal:attr=[placeholder="What needs to be done?"i]
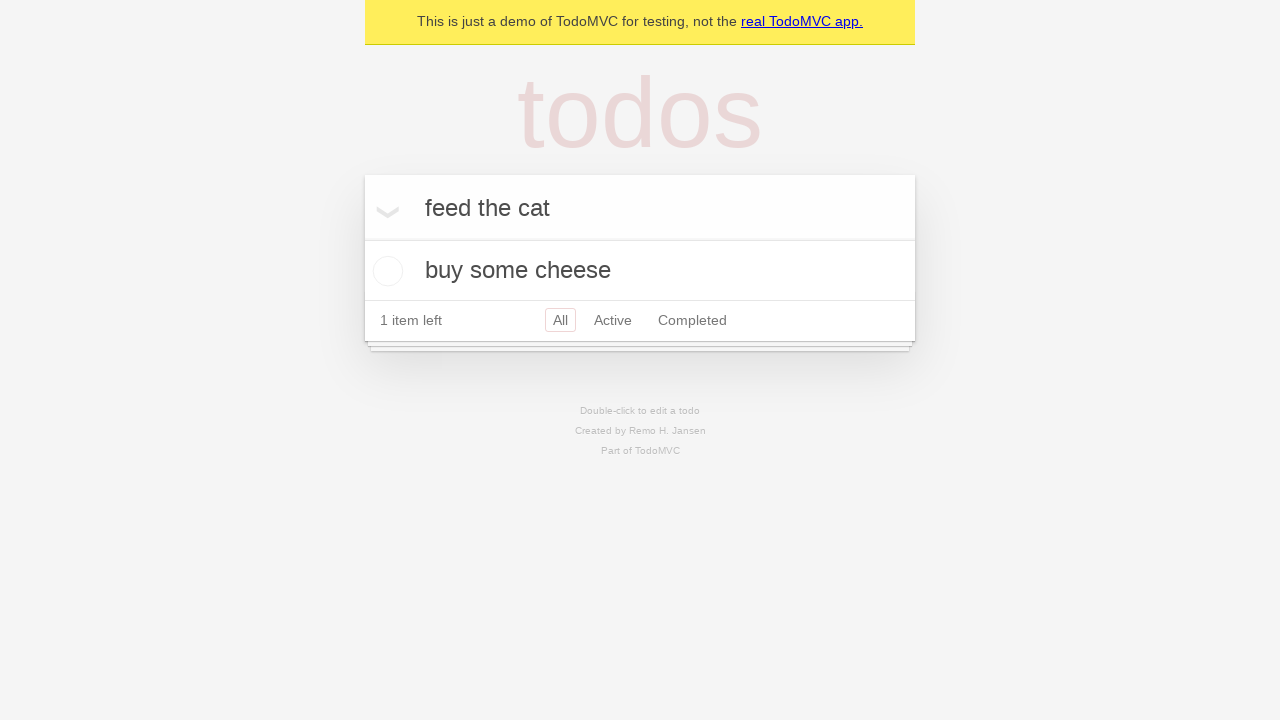

Pressed Enter to add second todo on internal:attr=[placeholder="What needs to be done?"i]
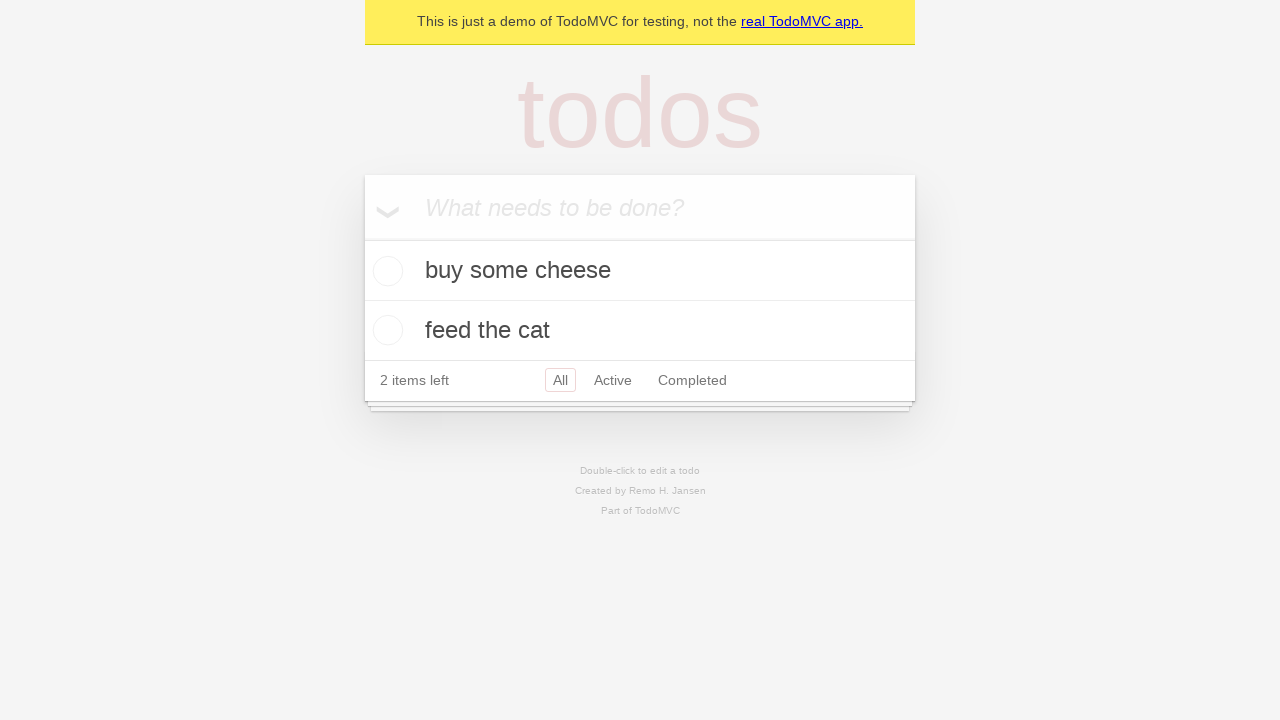

Filled third todo input with 'book a doctors appointment' on internal:attr=[placeholder="What needs to be done?"i]
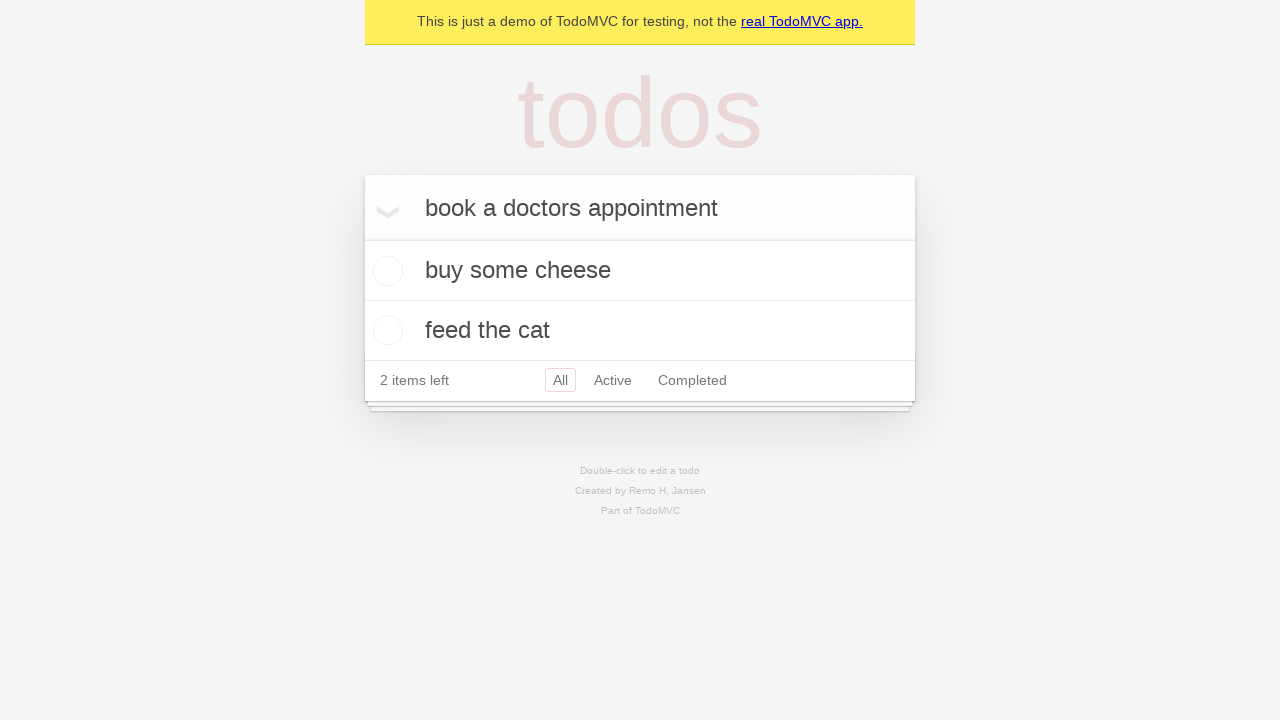

Pressed Enter to add third todo on internal:attr=[placeholder="What needs to be done?"i]
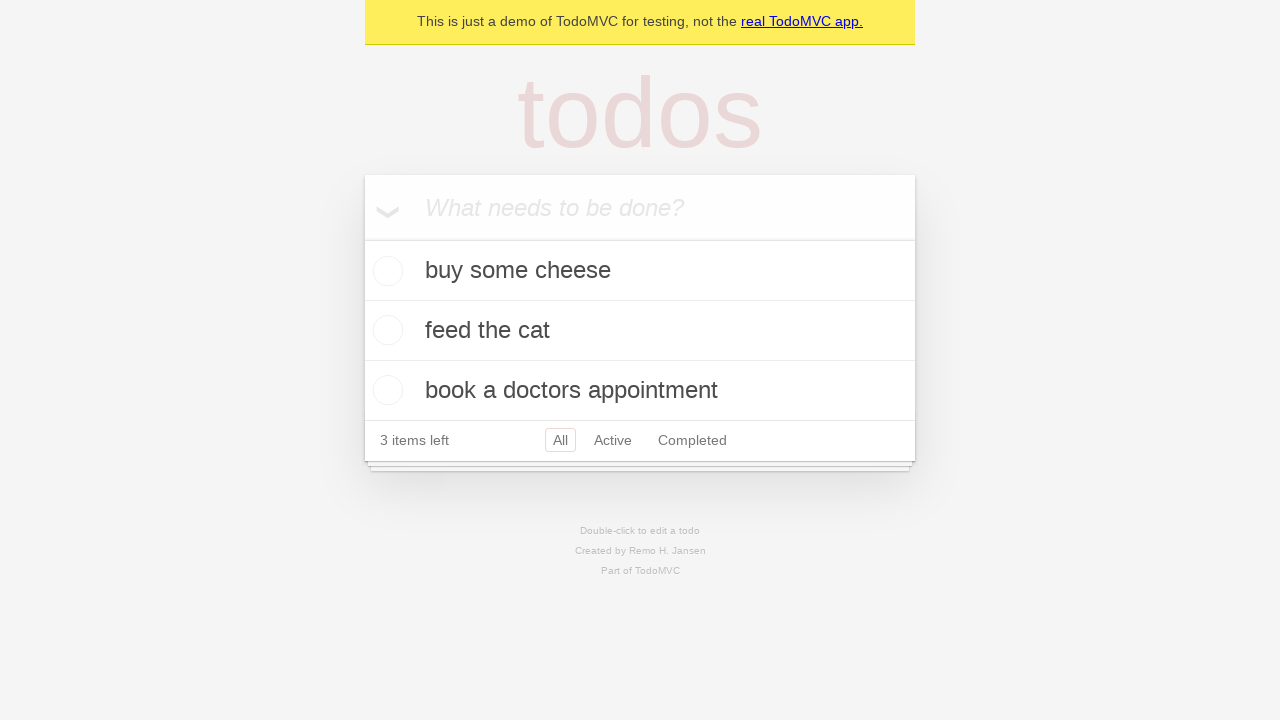

Checked the first todo item as completed at (385, 271) on .todo-list li .toggle >> nth=0
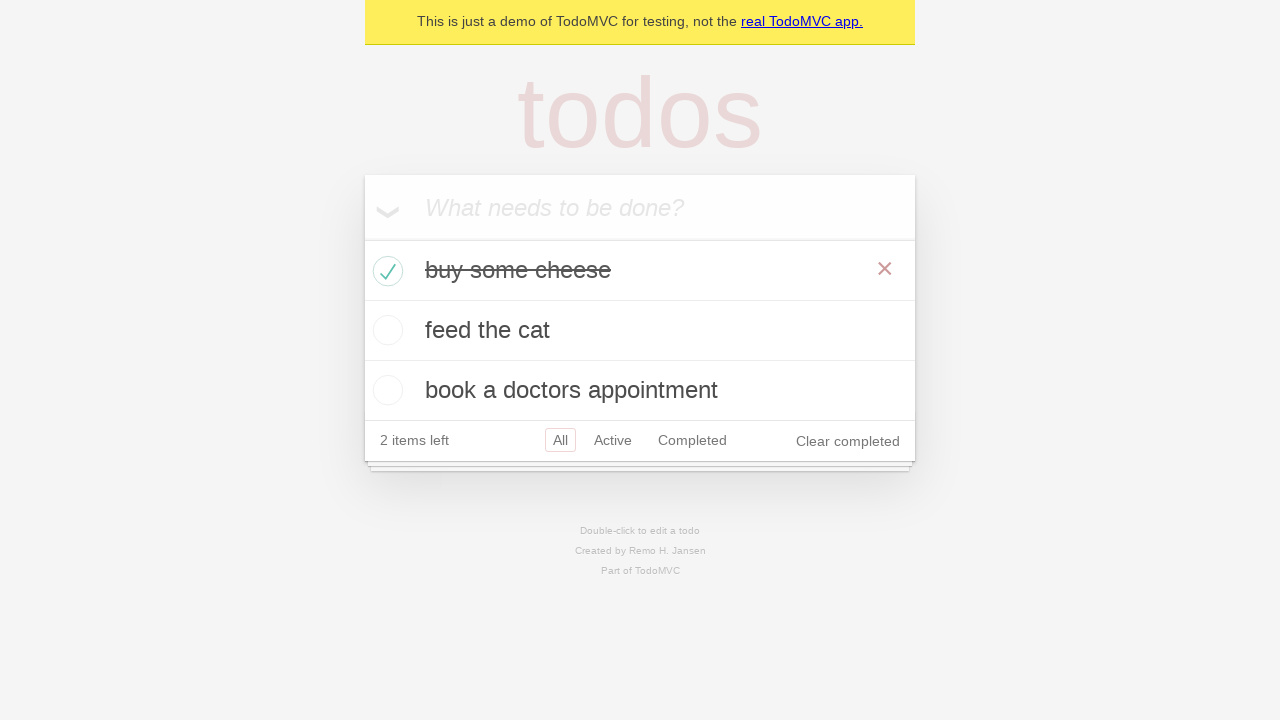

Clicked 'Clear completed' button to remove completed todo at (848, 441) on internal:role=button[name="Clear completed"i]
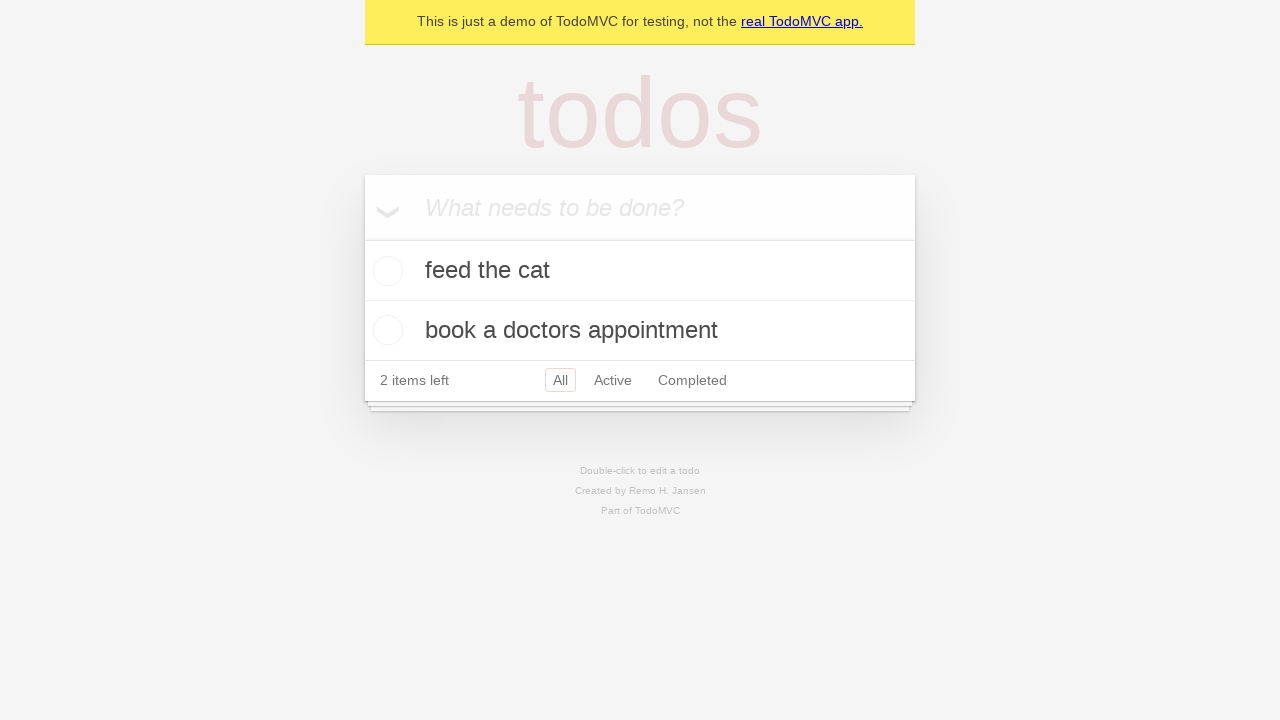

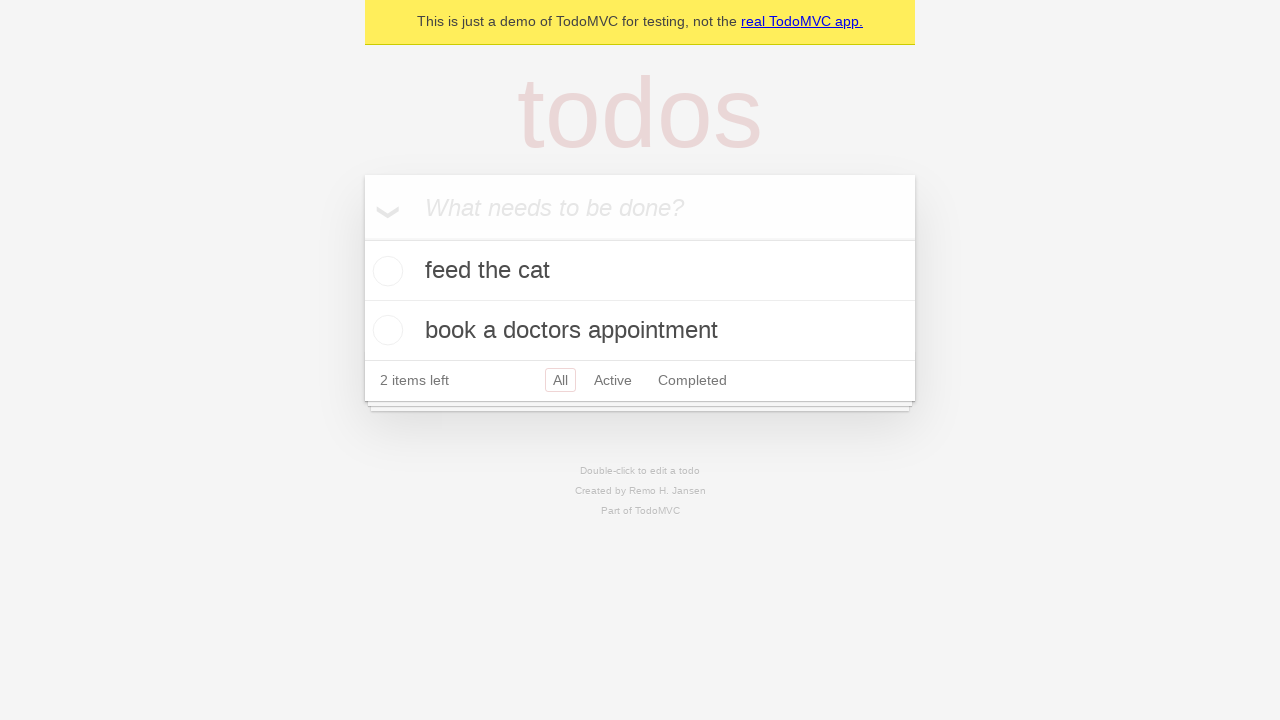